Tests opting out of A/B tests by forging an opt-out cookie on the target page, then refreshing to verify the page shows "No A/B Test" heading instead of a test variation.

Starting URL: http://the-internet.herokuapp.com/abtest

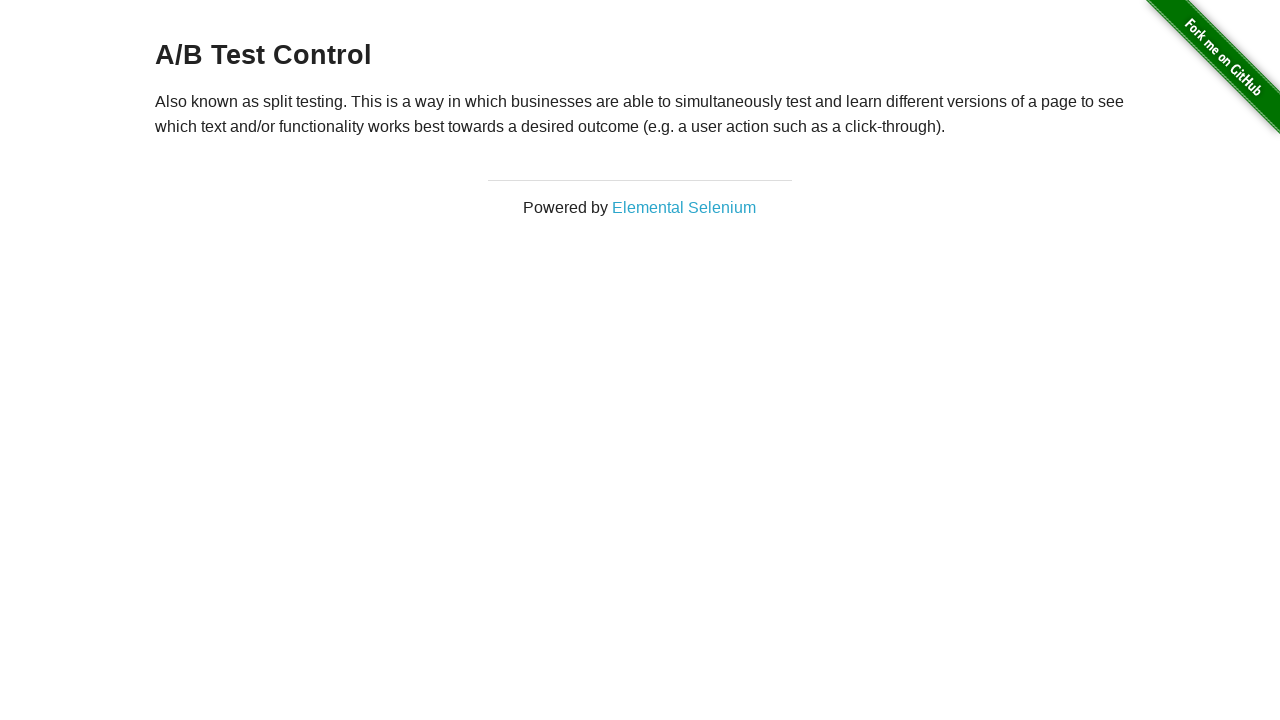

Located h3 heading element
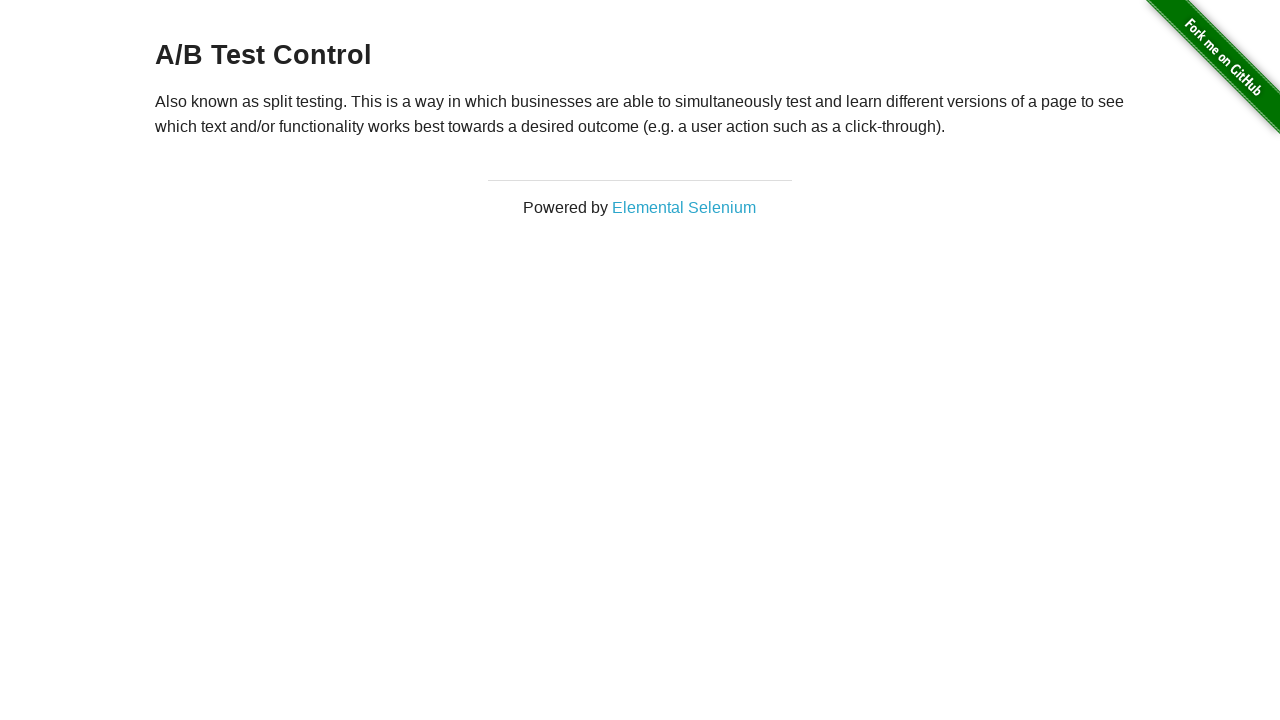

Retrieved heading text content
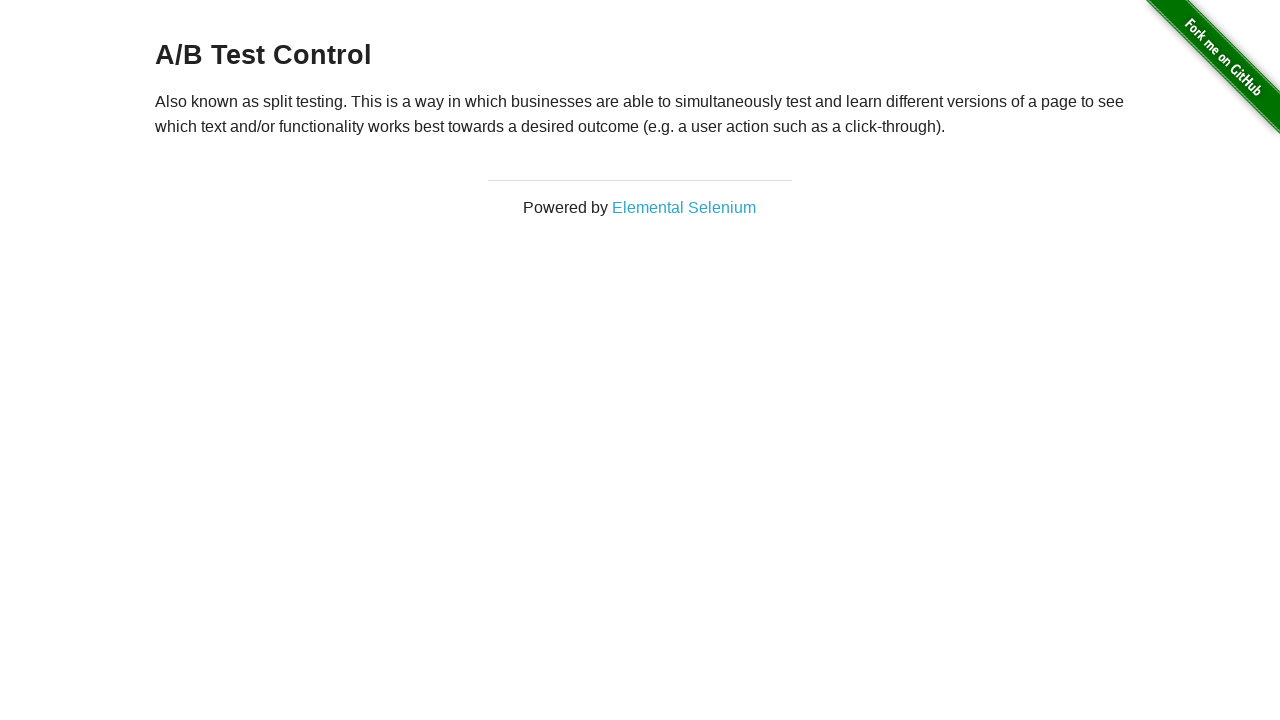

Verified initial heading is an A/B test variation: 'A/B Test Control'
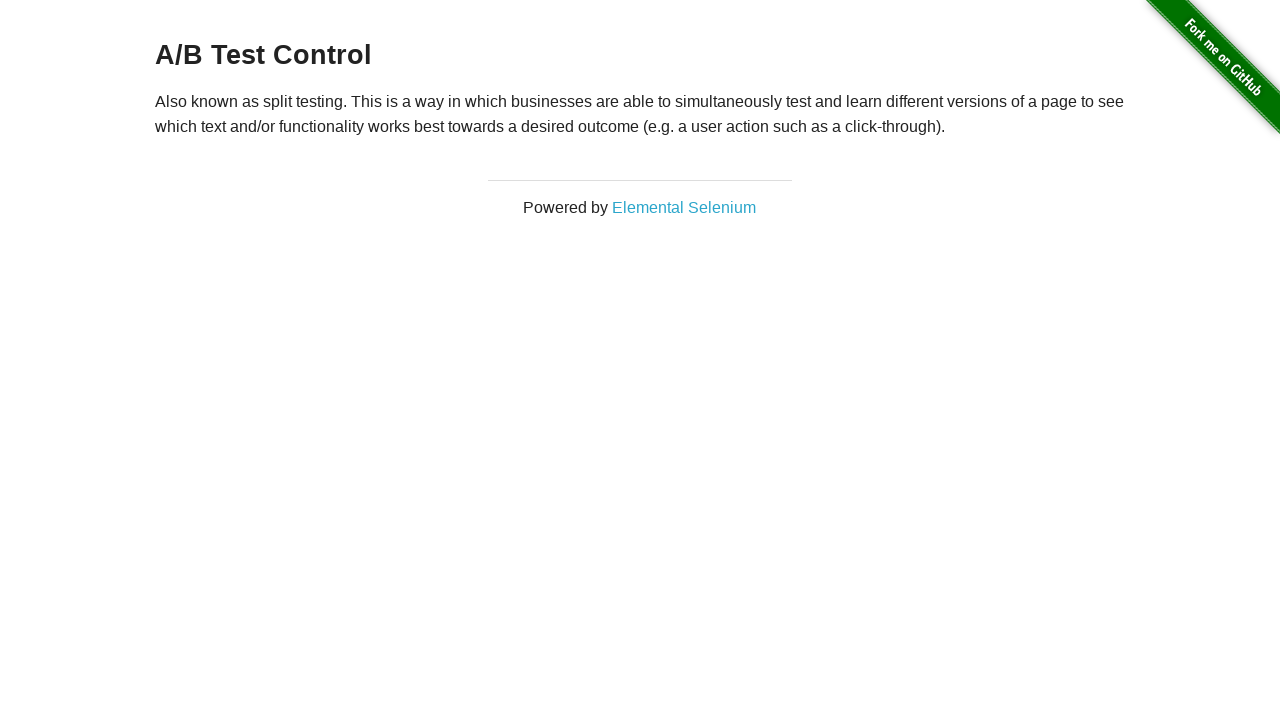

Added optimizelyOptOut cookie to opt out of A/B tests
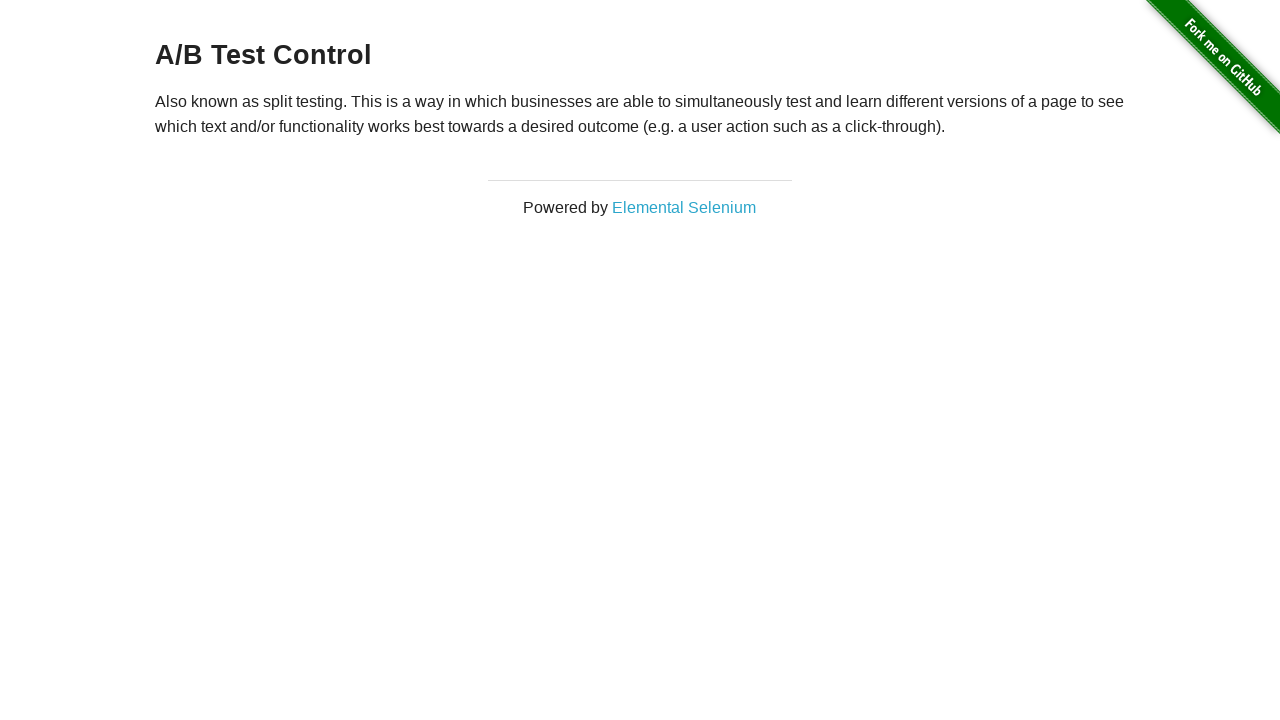

Reloaded page to apply opt-out cookie
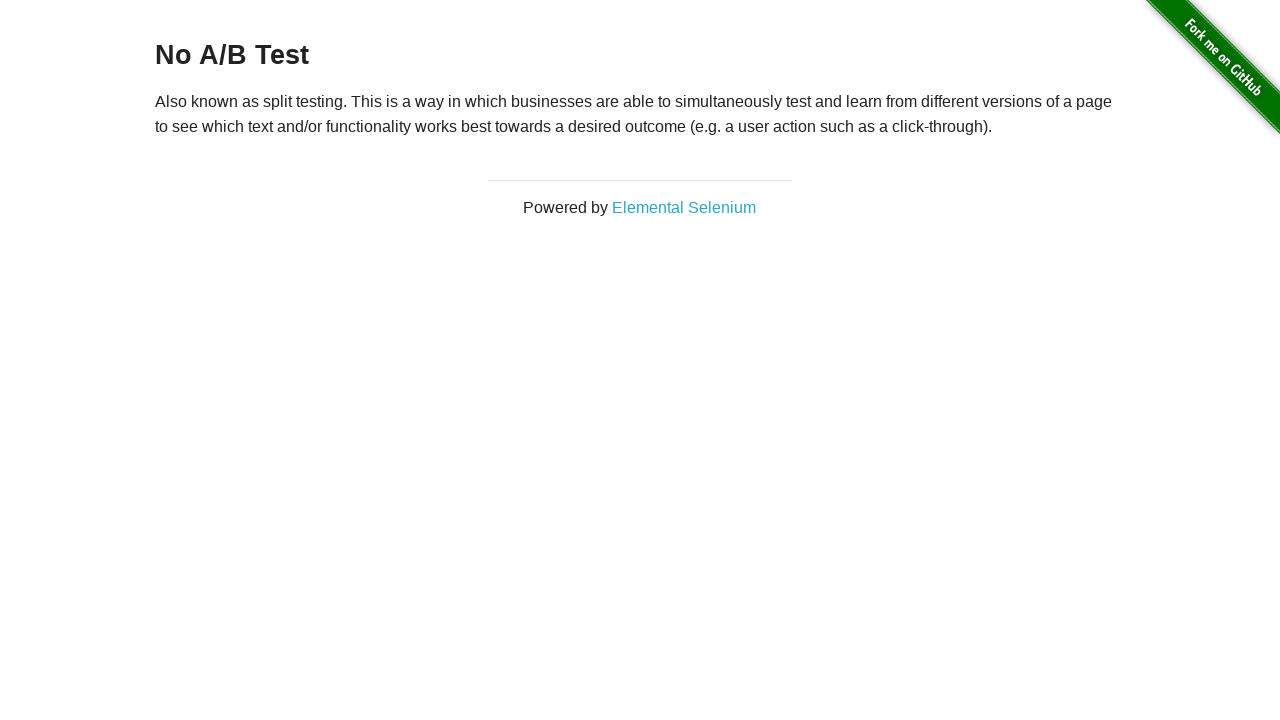

Retrieved heading text after page reload
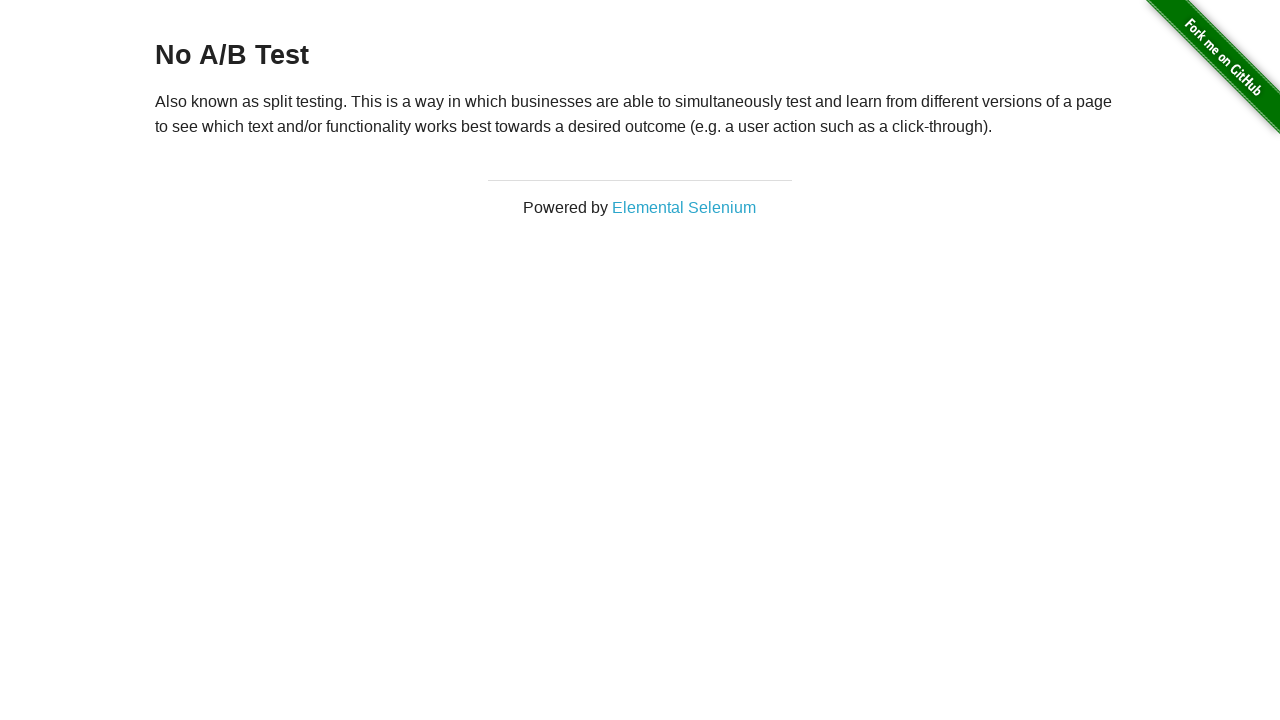

Verified user is opted out of A/B test - heading shows 'No A/B Test'
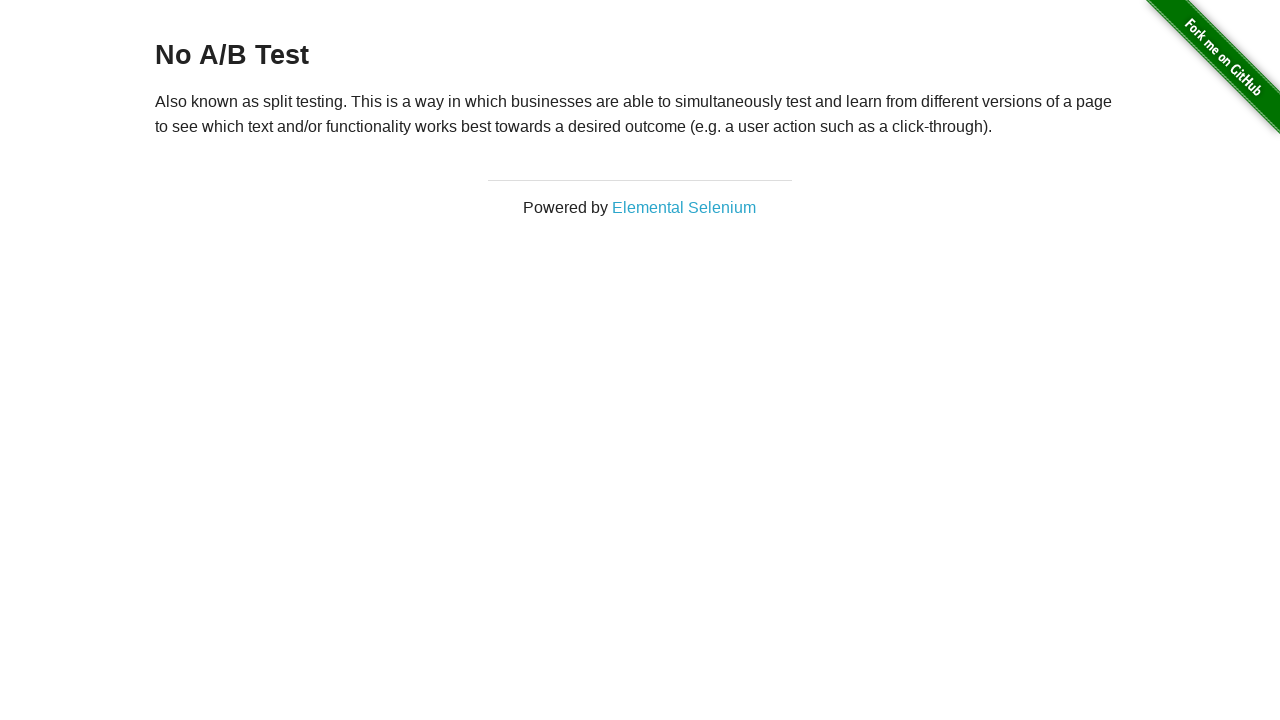

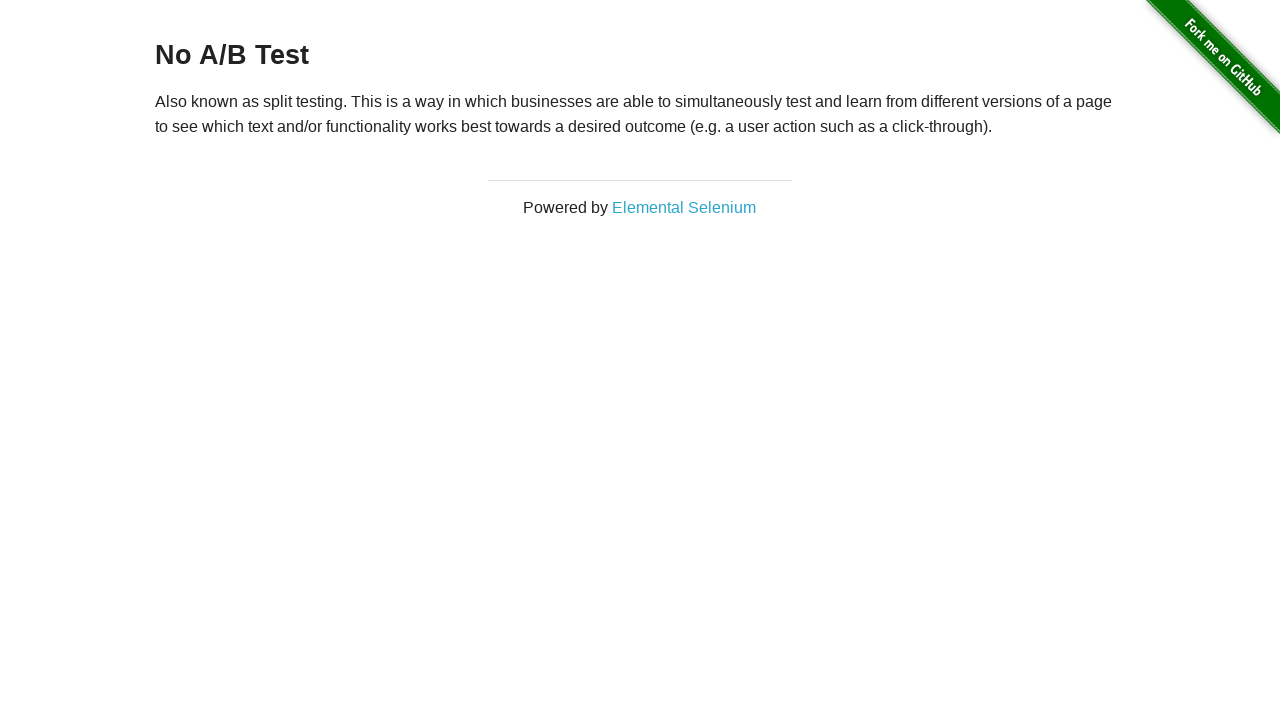